Navigates to a practice project page and takes a screenshot of the page

Starting URL: https://www.rahulshettyacademy.com/practice-project

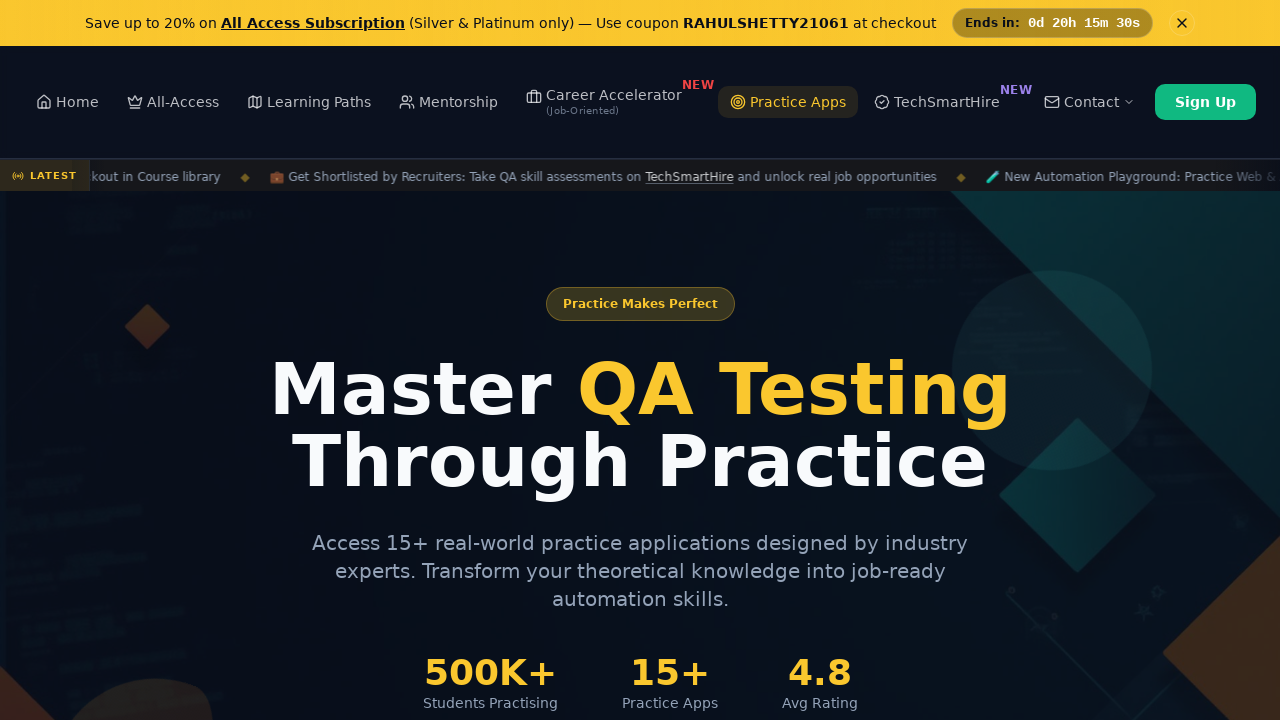

Waited for page to reach networkidle state
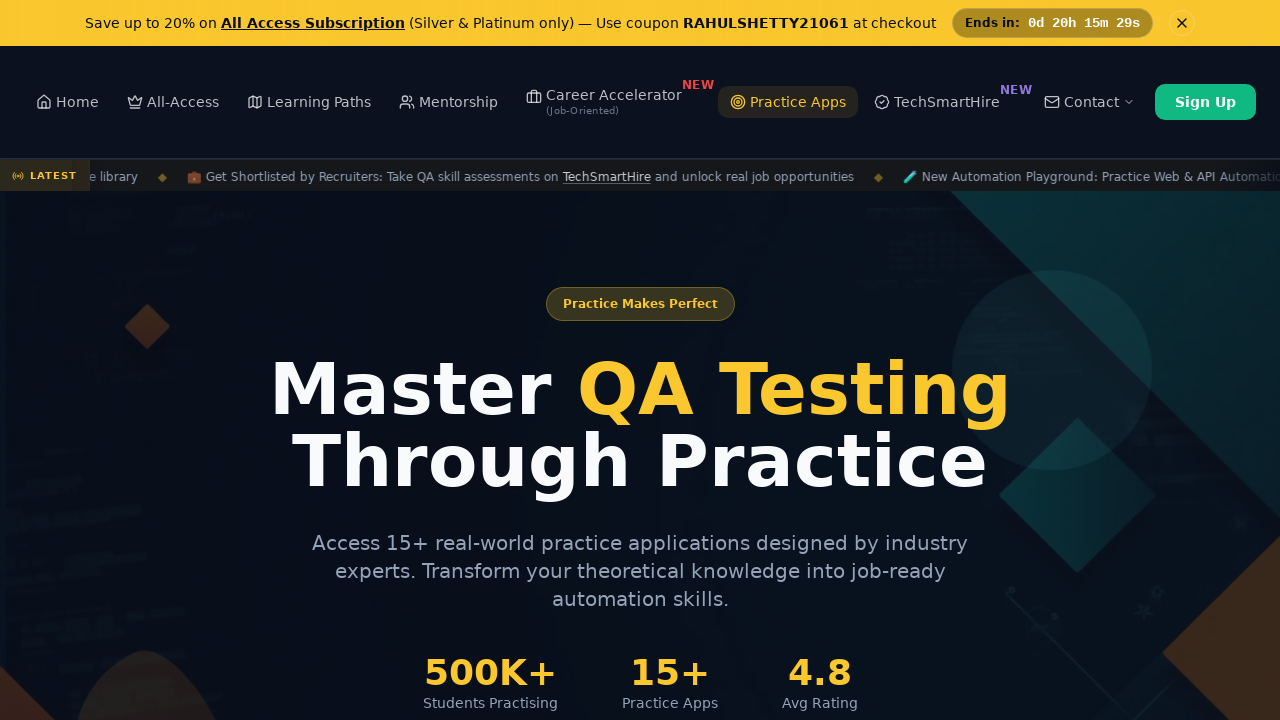

Captured screenshot of practice project page
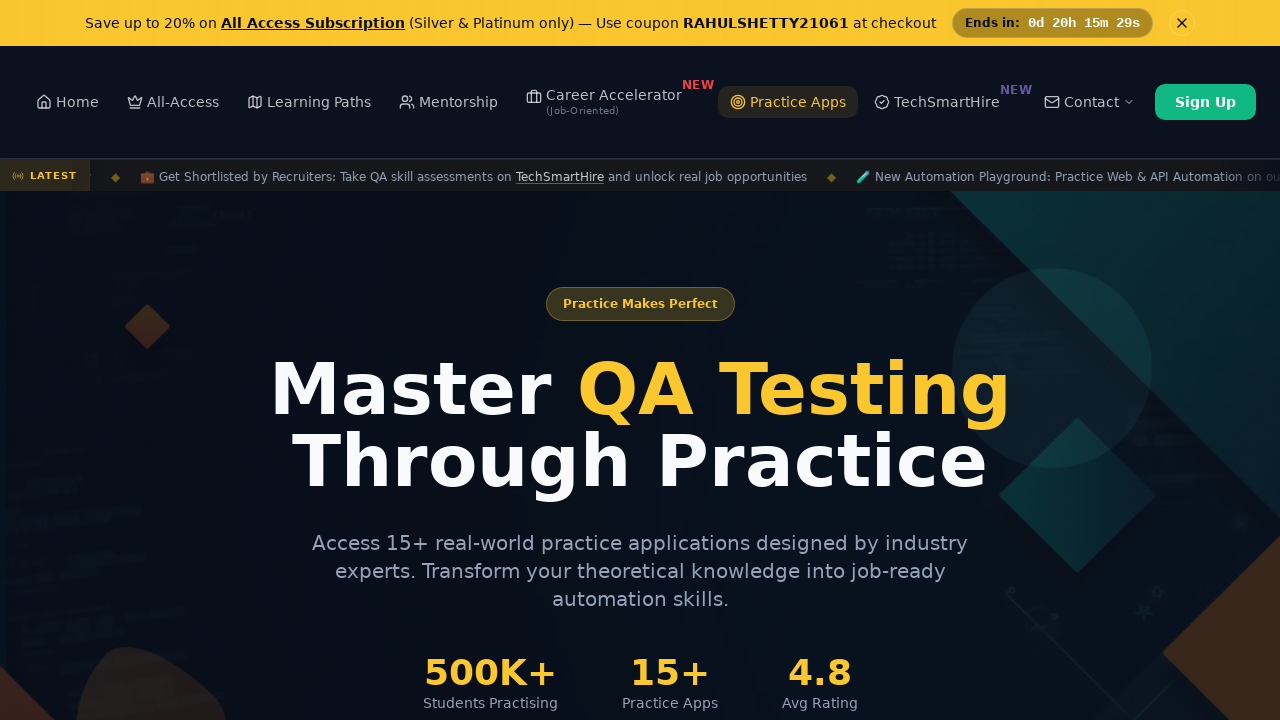

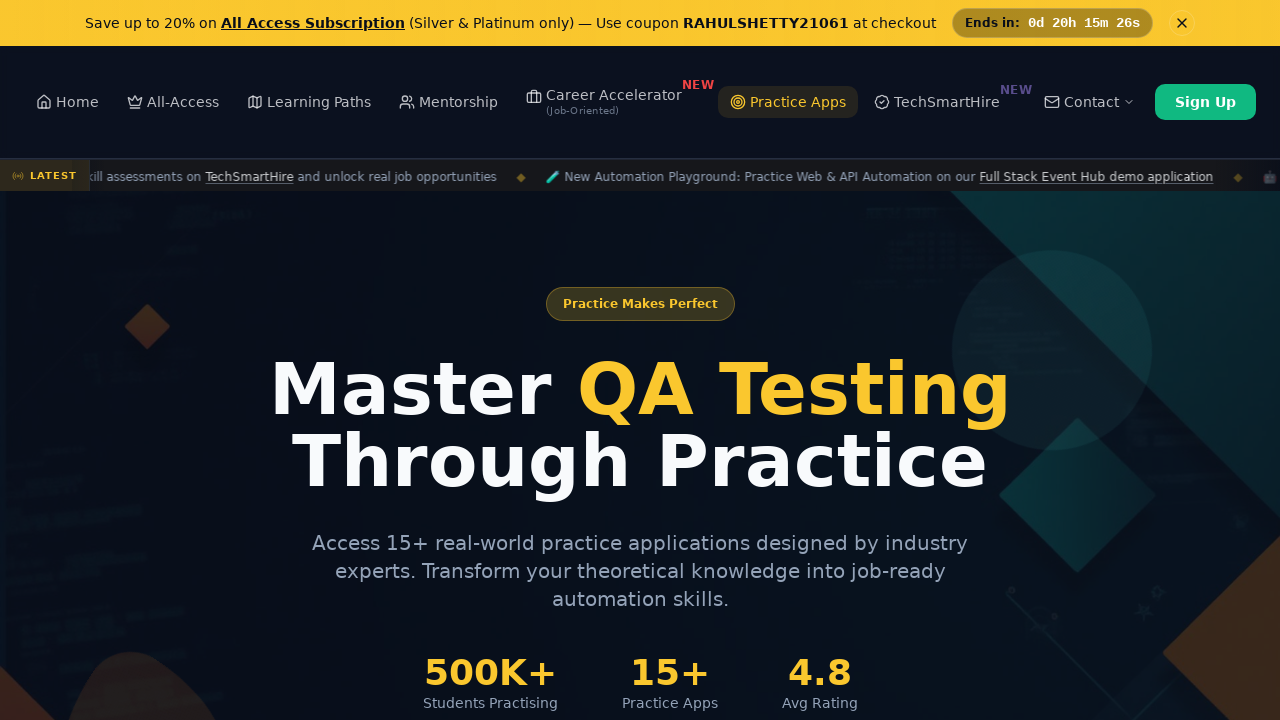